Tests a practice form by filling out name, email, password, checking a checkbox, selecting a dropdown option, selecting a radio button, entering a date, and submitting the form.

Starting URL: https://rahulshettyacademy.com/angularpractice/

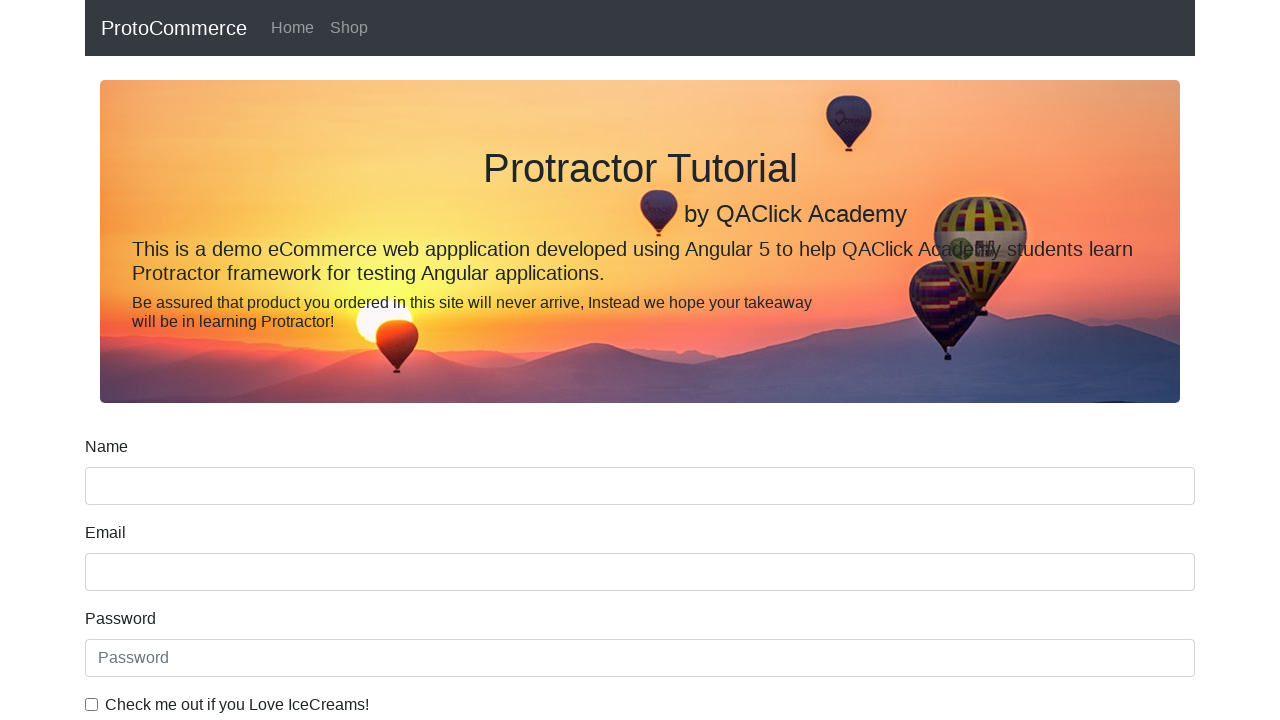

Filled name field with 'Haris' on input[name='name']
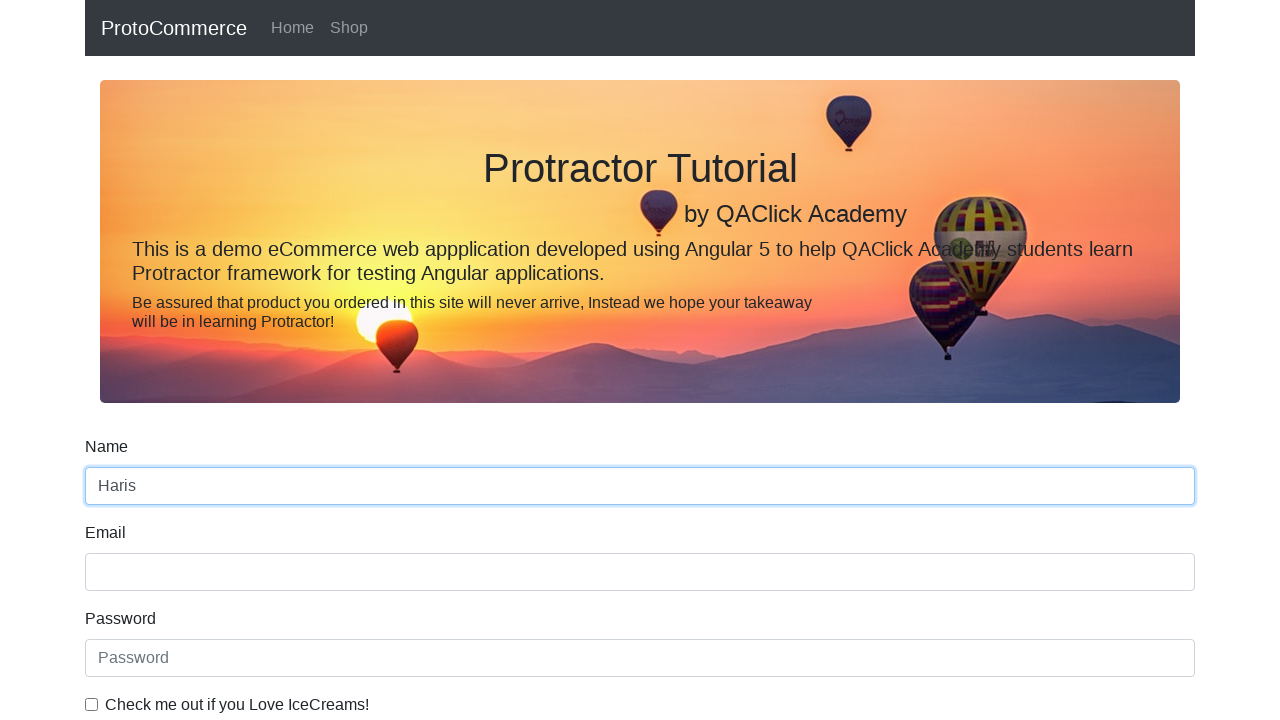

Filled email field with 'Haris@gmail.com' on input[name='email']
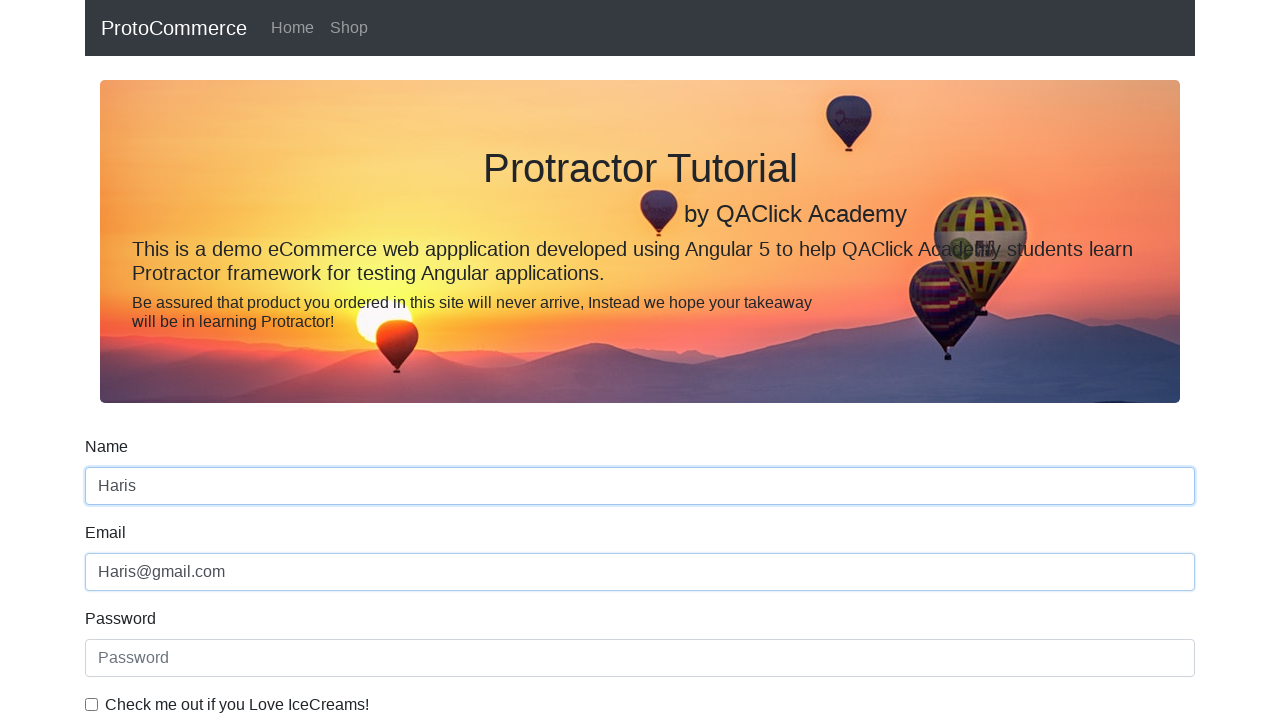

Filled password field with 'HarisPassword' on input[type='password']
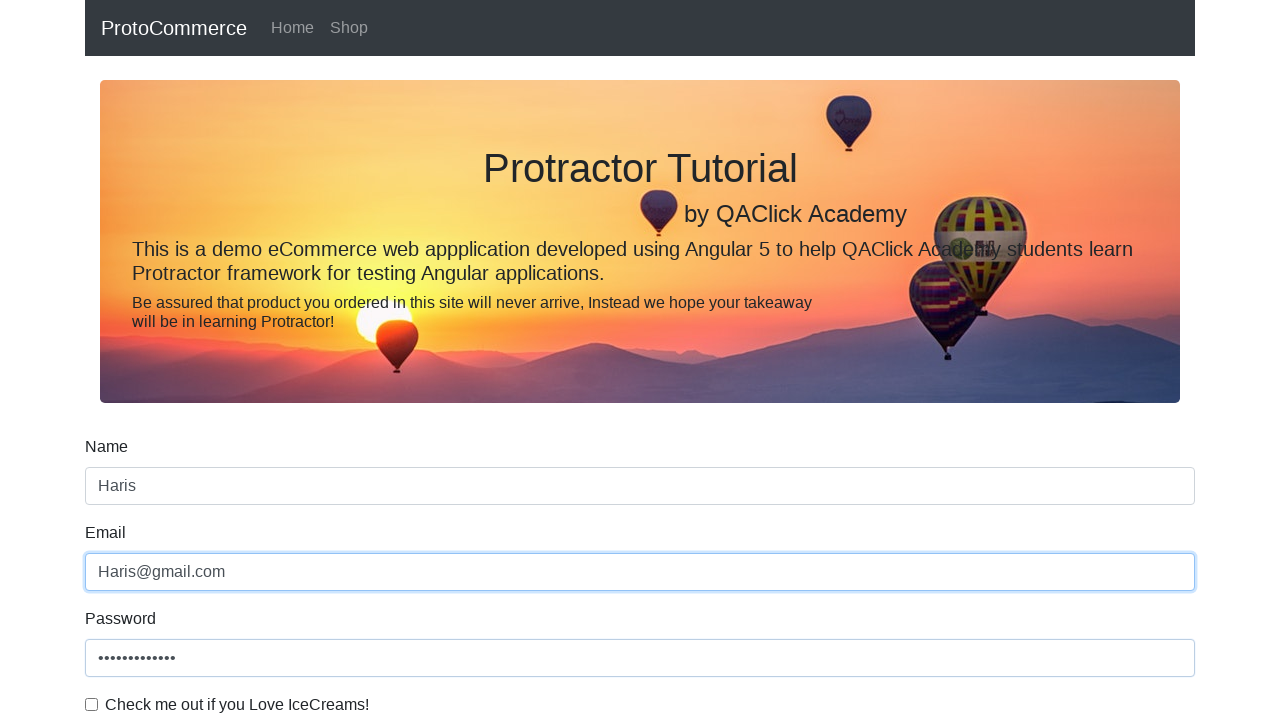

Checked the example checkbox at (92, 704) on input#exampleCheck1
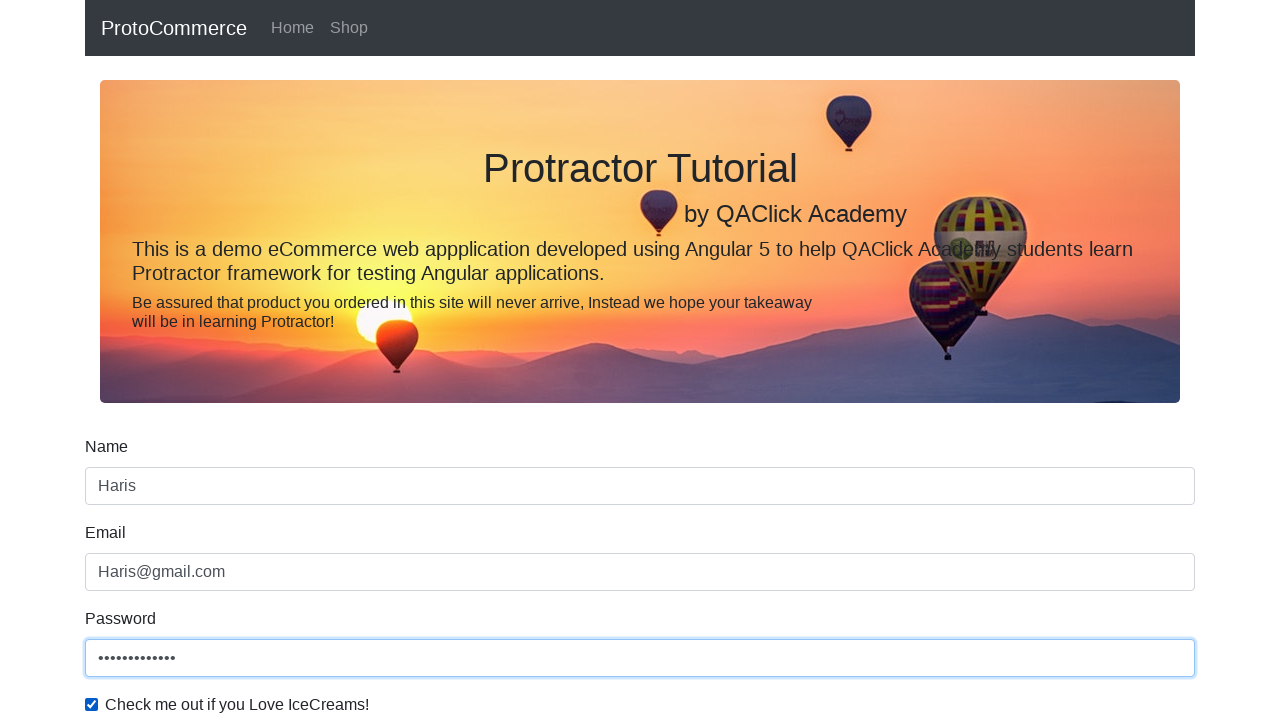

Selected second option from dropdown menu on select#exampleFormControlSelect1
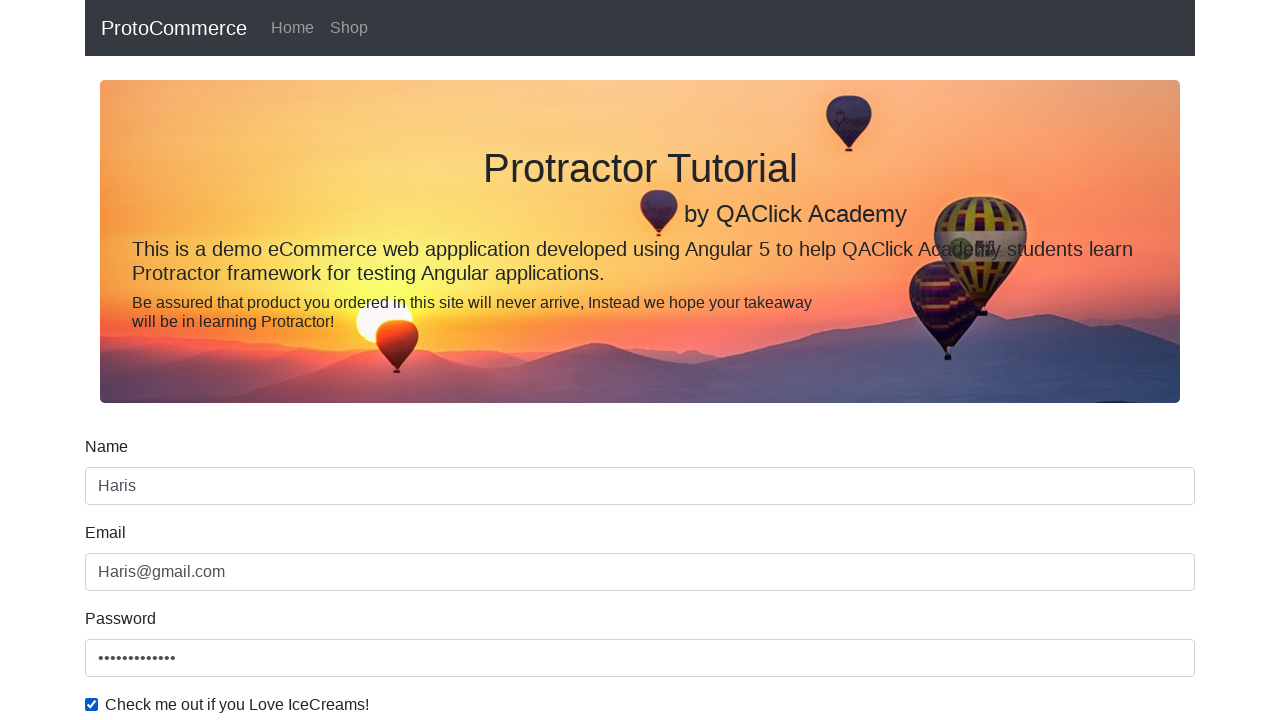

Selected second radio button at (326, 360) on input#inlineRadio2
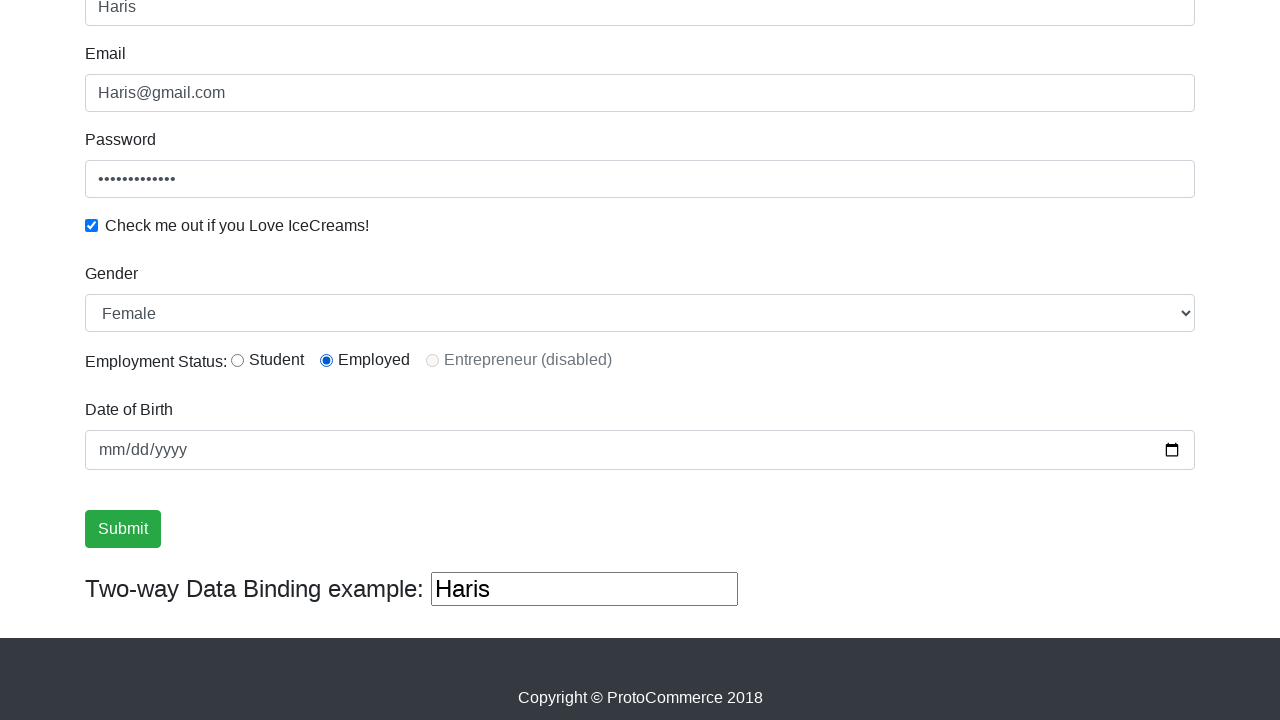

Entered date '2001-03-12' in date field on input[type='date']
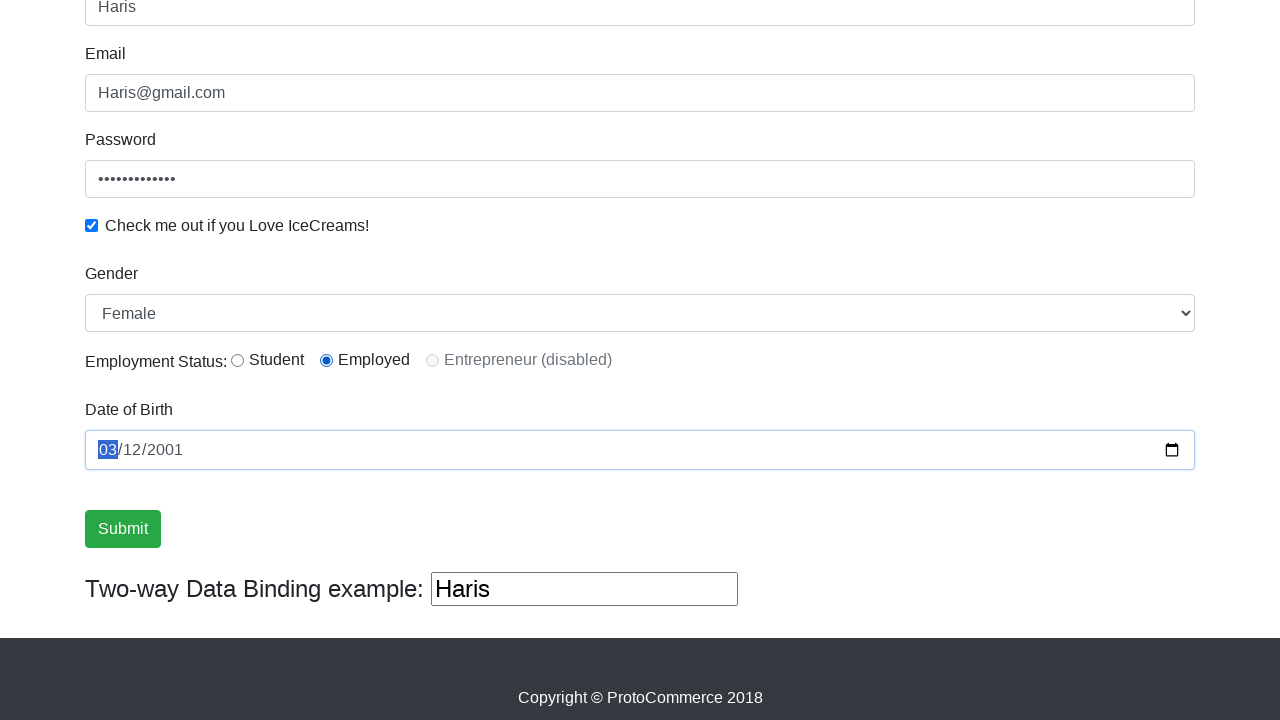

Clicked submit button to submit the form at (123, 529) on input[type='submit']
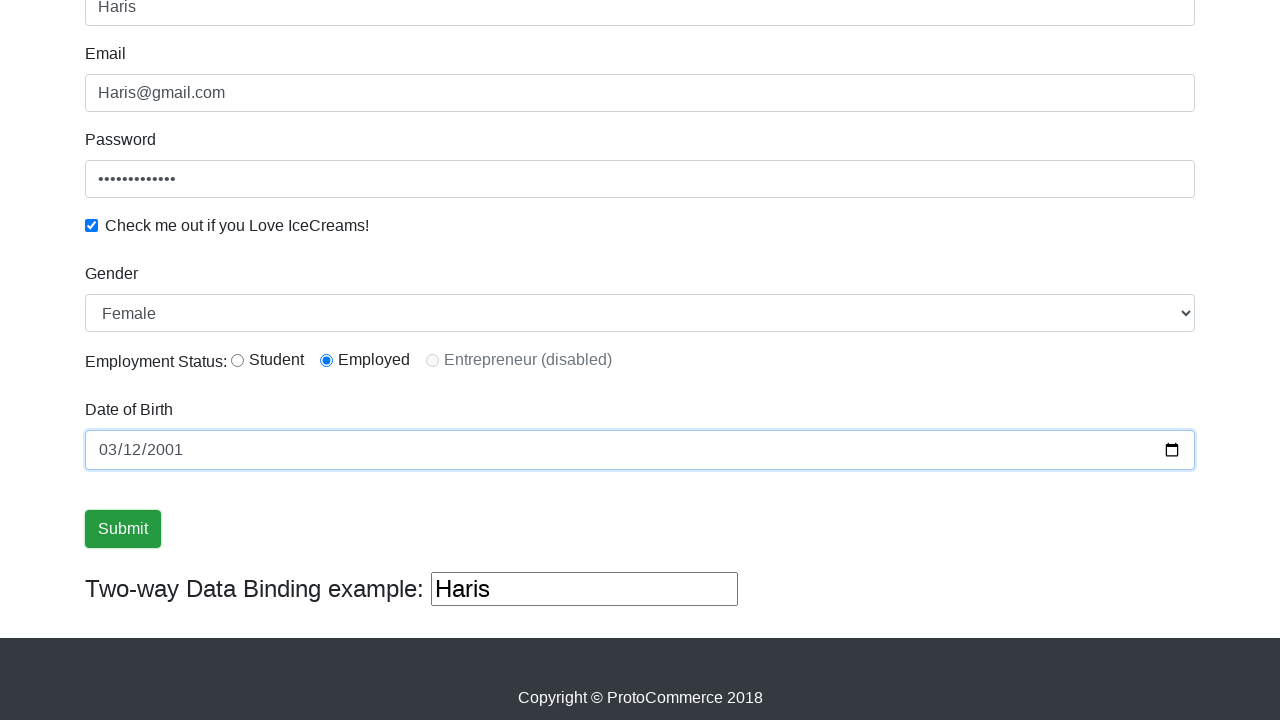

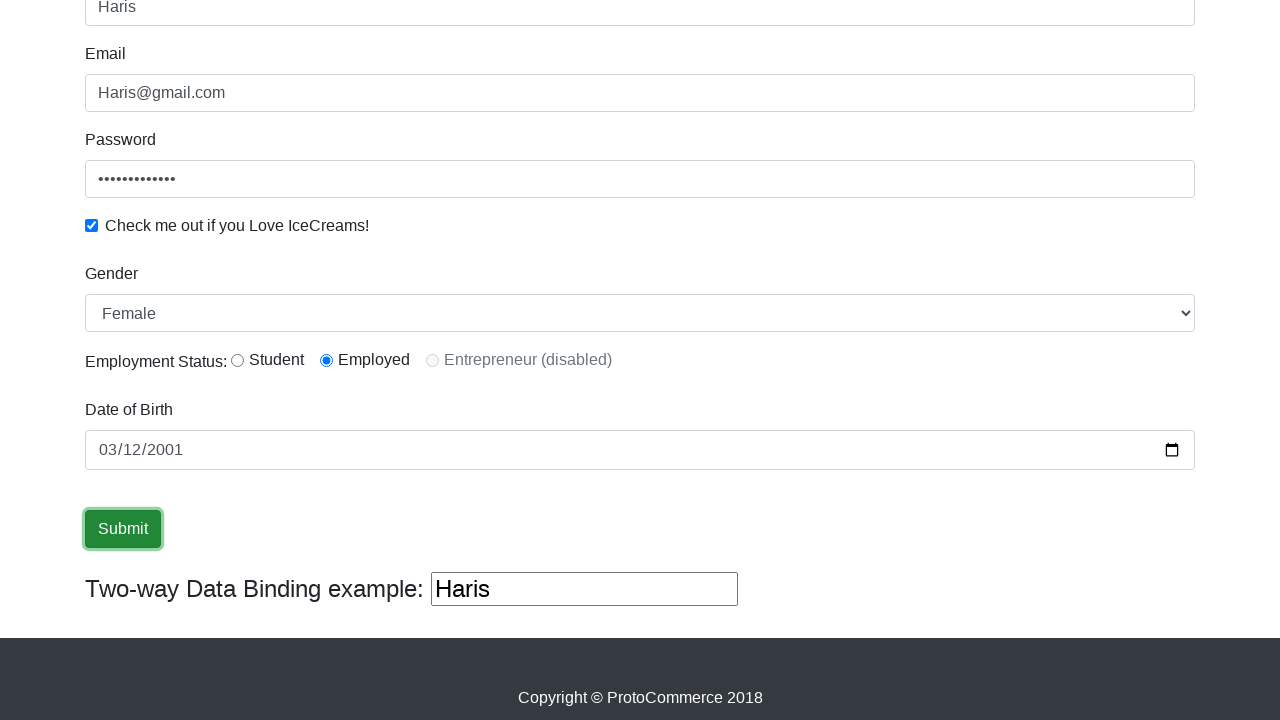